Tests JavaScript alert handling by clicking a button that triggers an alert popup on a demo site, then accepts the alert.

Starting URL: https://demoqa.com/alerts

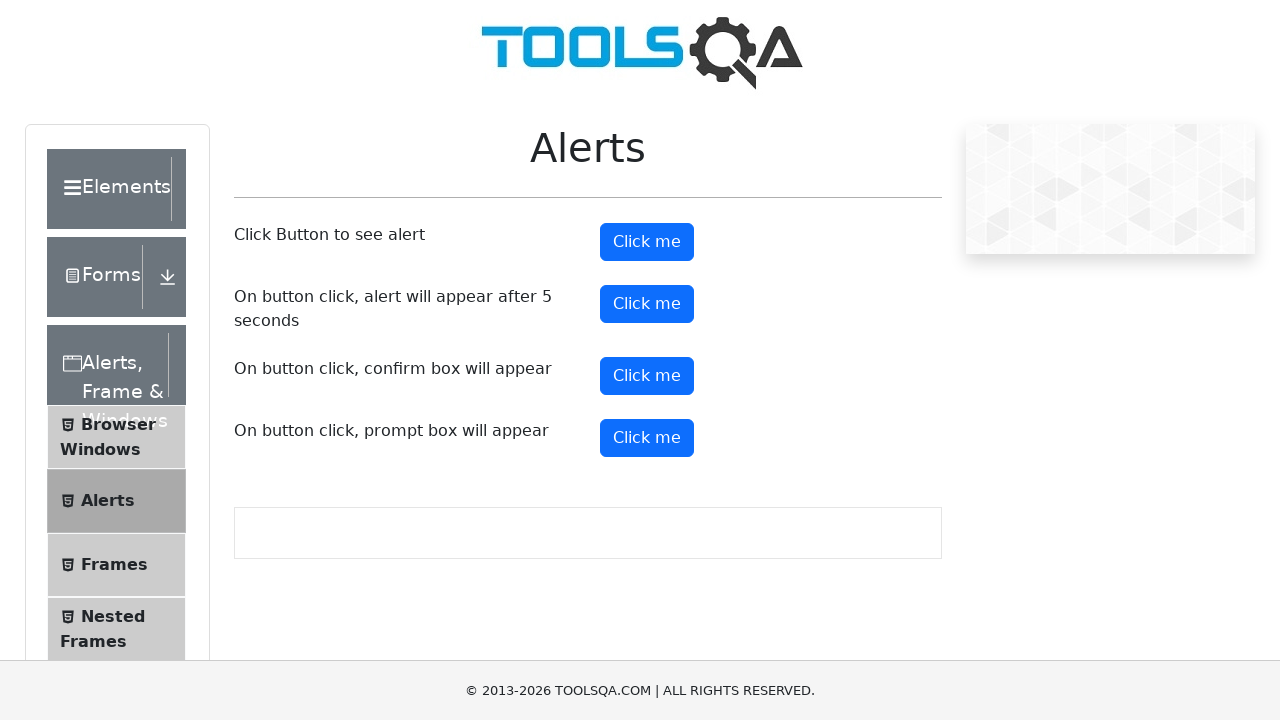

Clicked alert button to trigger JavaScript alert at (647, 242) on #alertButton
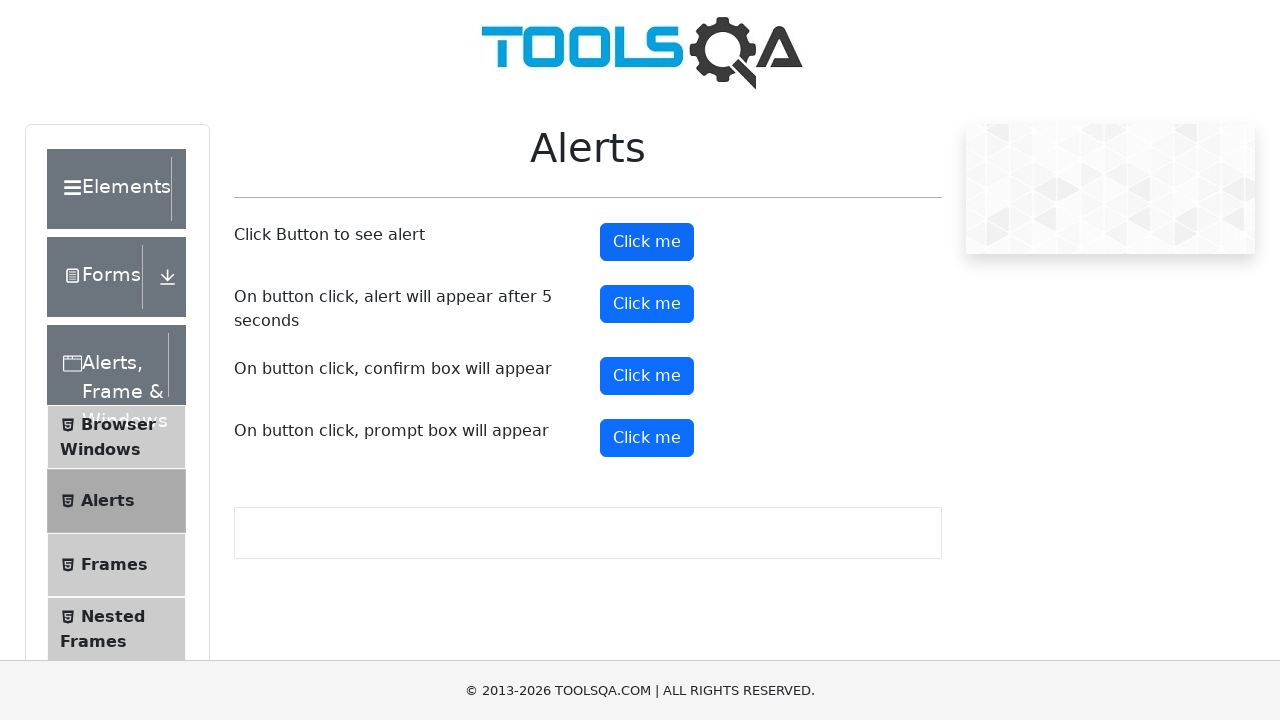

Set up dialog handler to accept alert
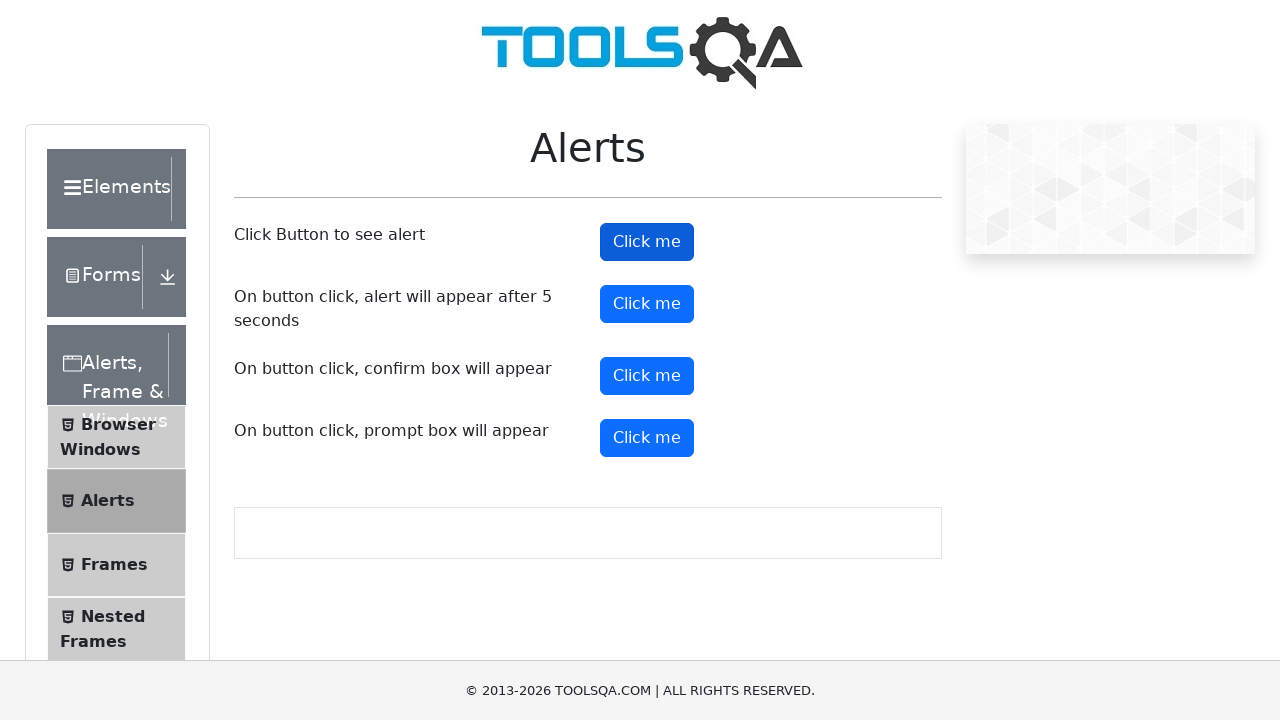

Waited for alert to be processed
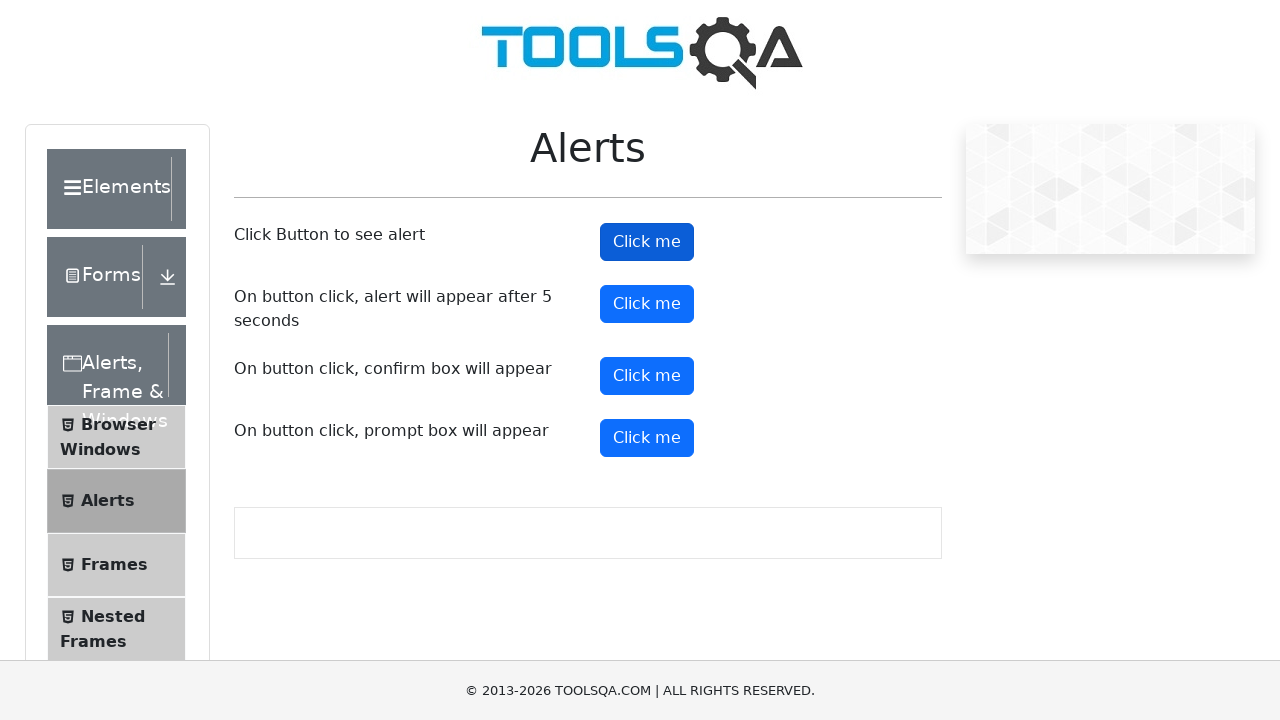

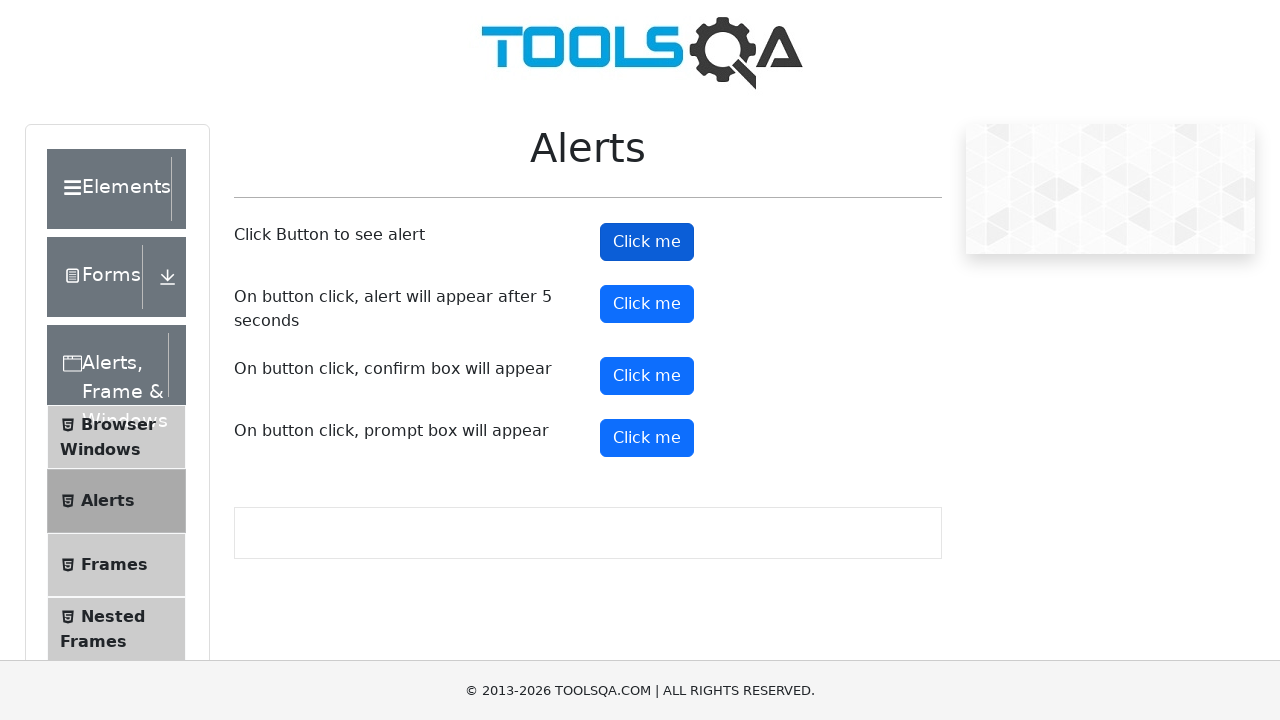